Verifies the CSS height property of the login form field row element

Starting URL: https://userinyerface.com/game.html

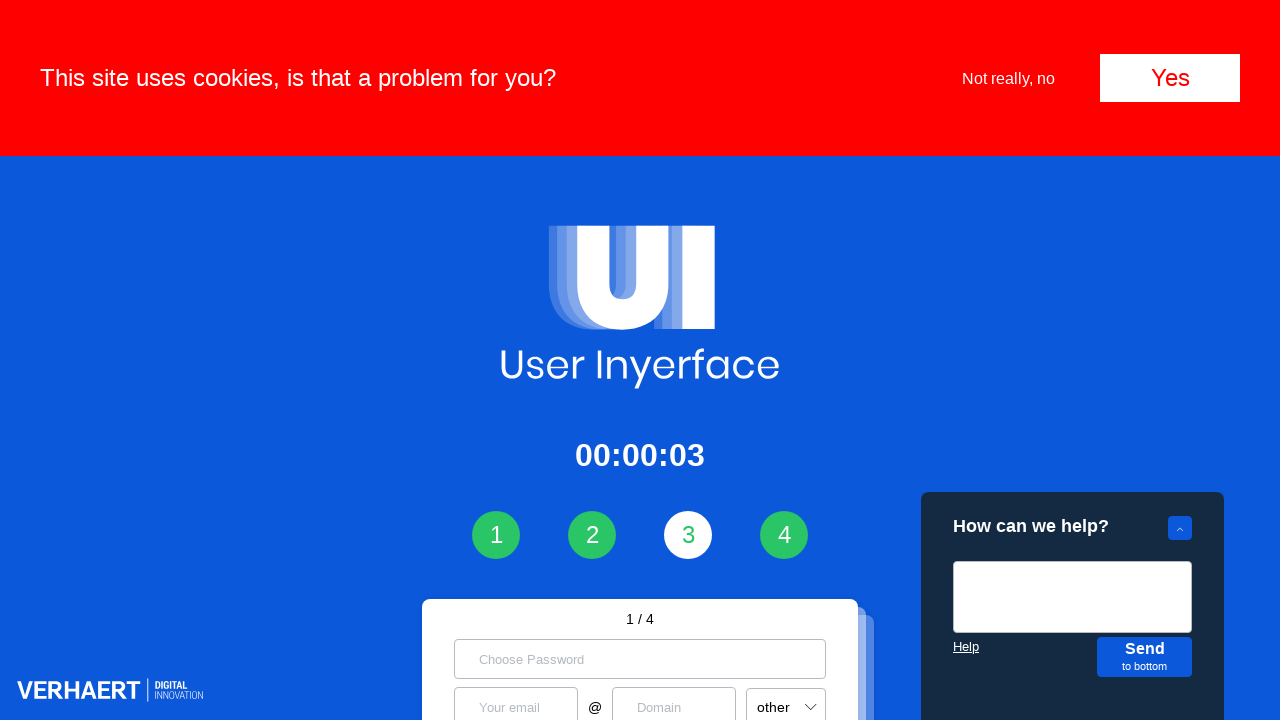

Navigated to https://userinyerface.com/game.html
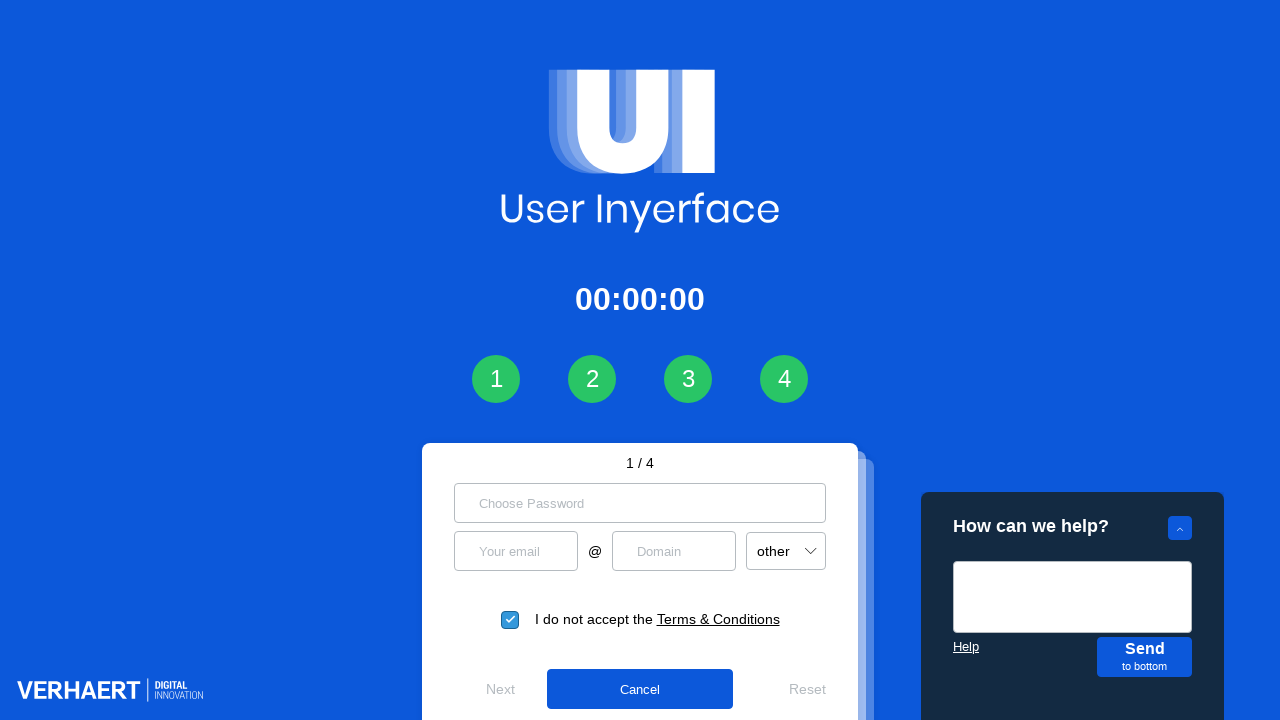

Located login form field row element
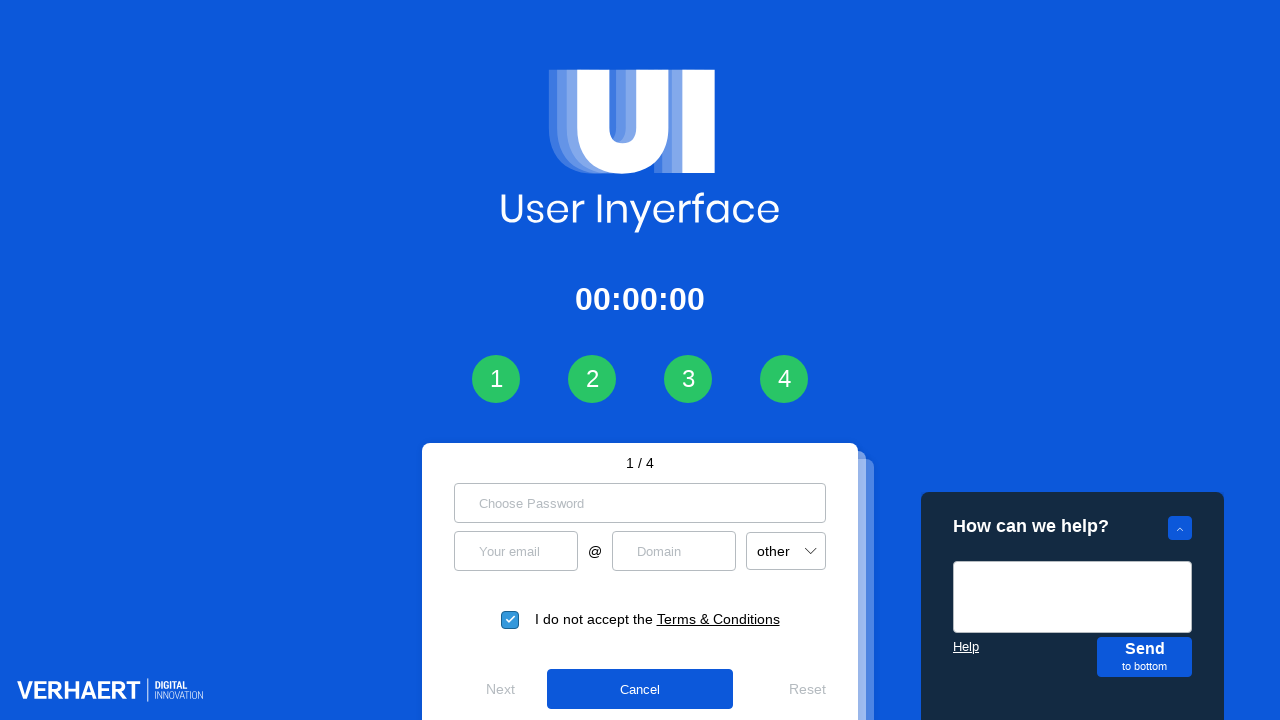

Retrieved CSS height property of login form field row element
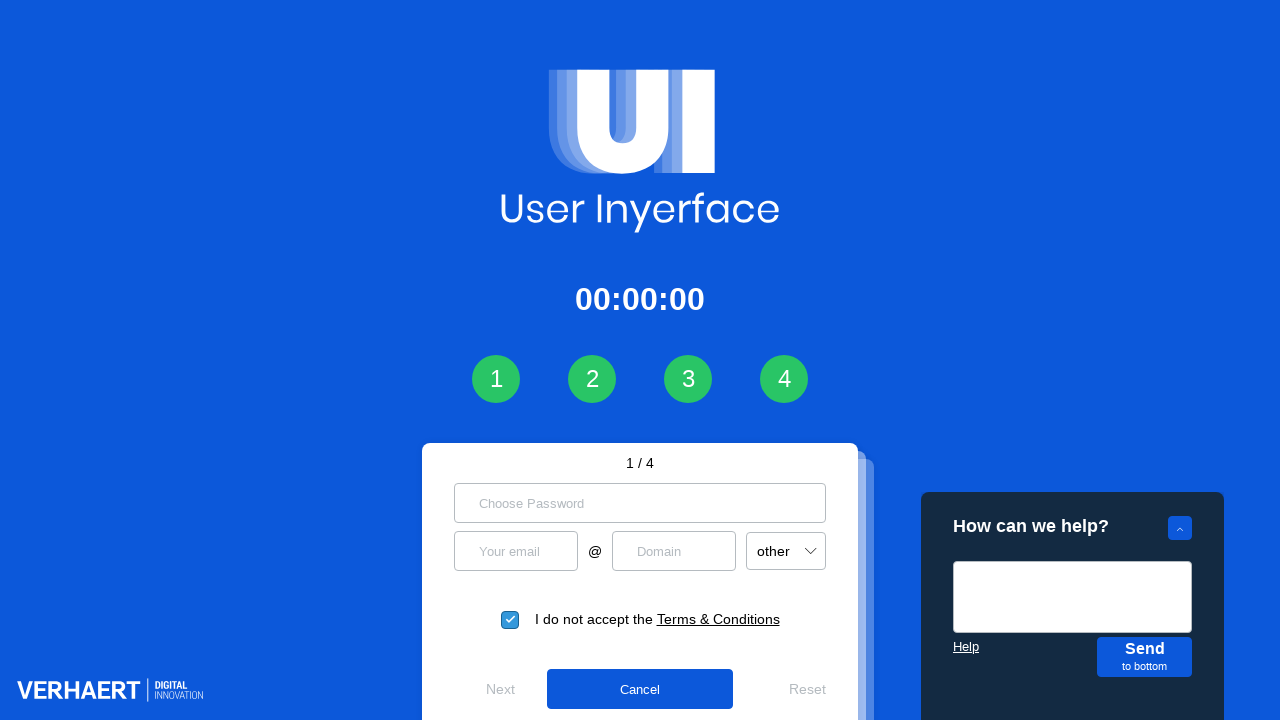

Verified login form field row height equals 40px
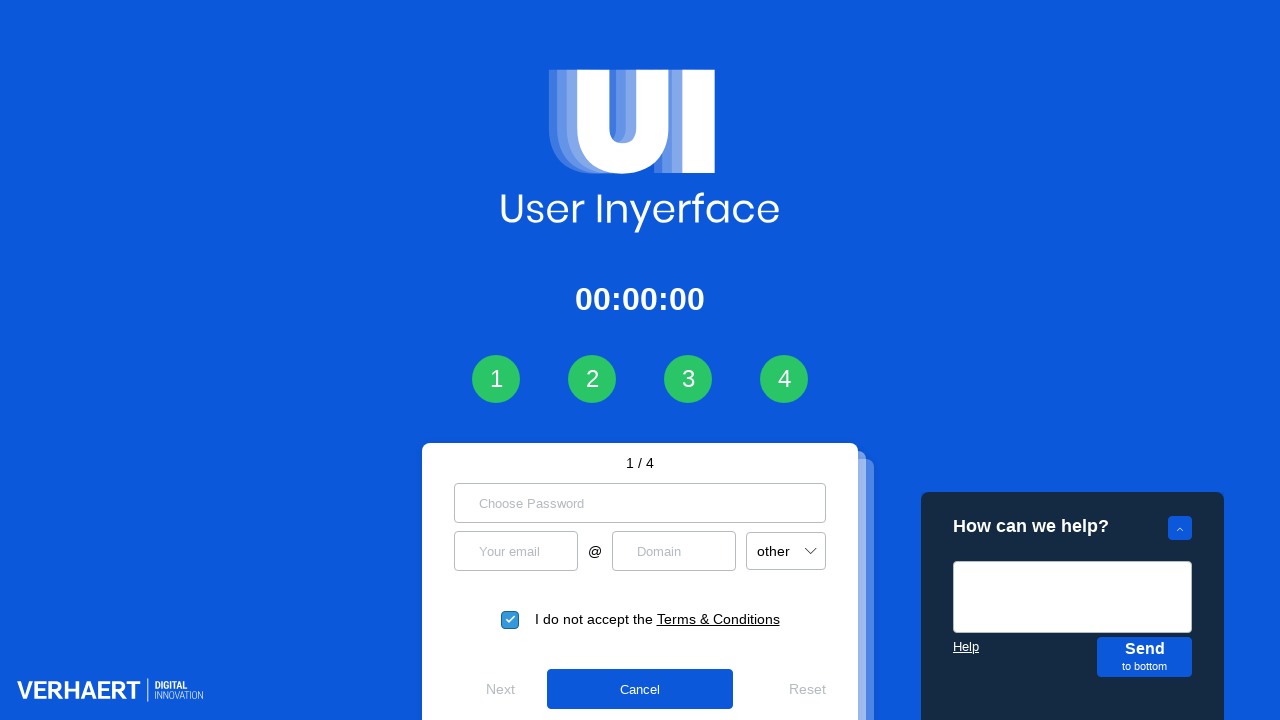

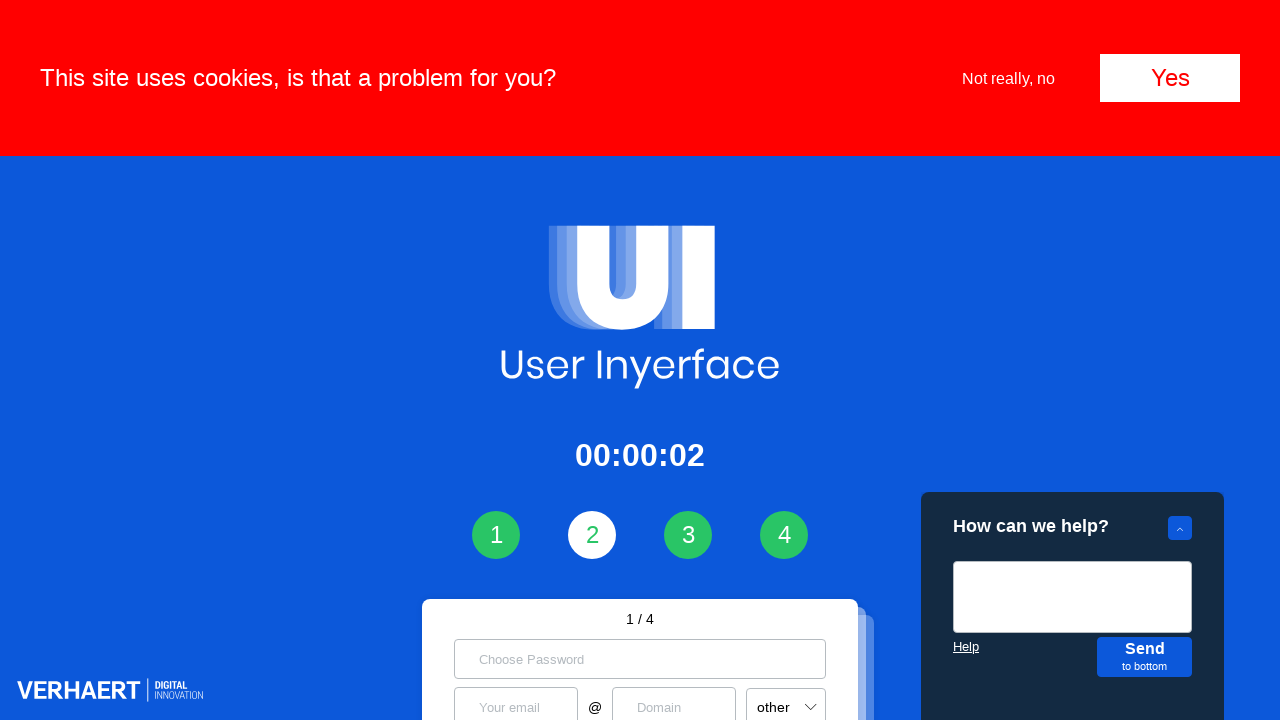